Tests dropdown select functionality by selecting different options from a dropdown menu

Starting URL: https://the-internet.herokuapp.com/dropdown

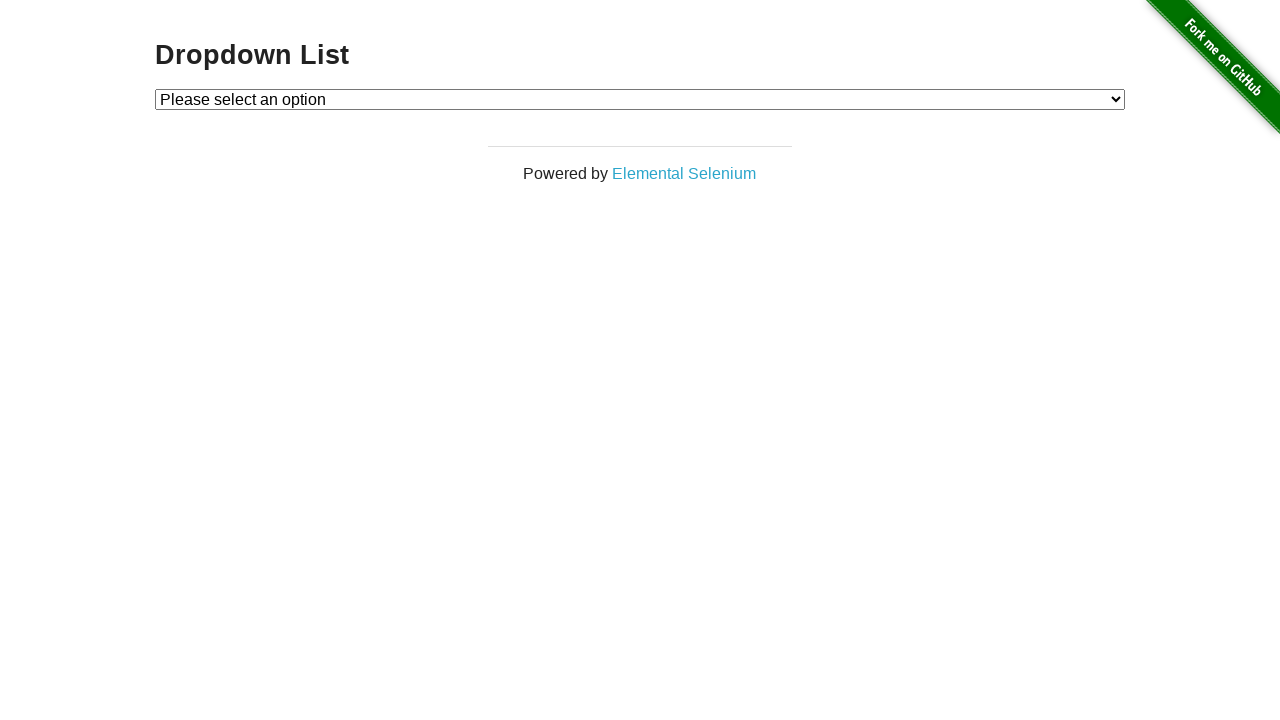

Selected first option from dropdown menu on #dropdown
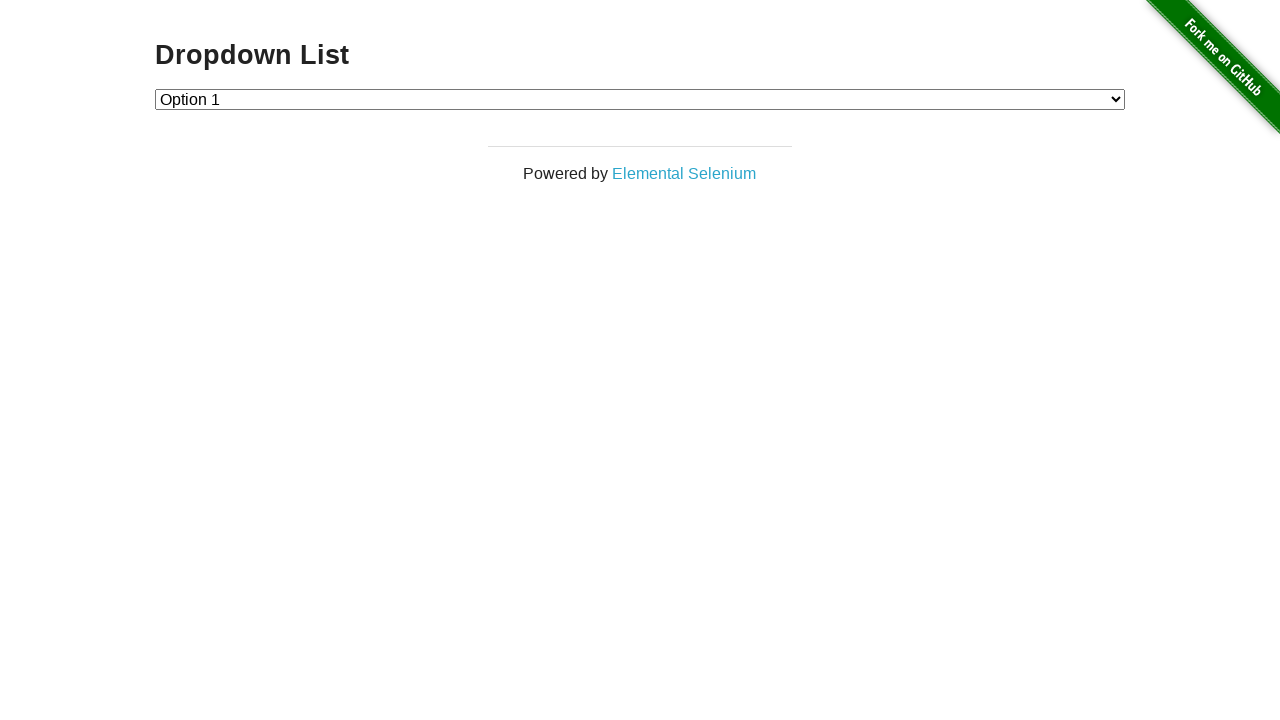

Waited 1 second
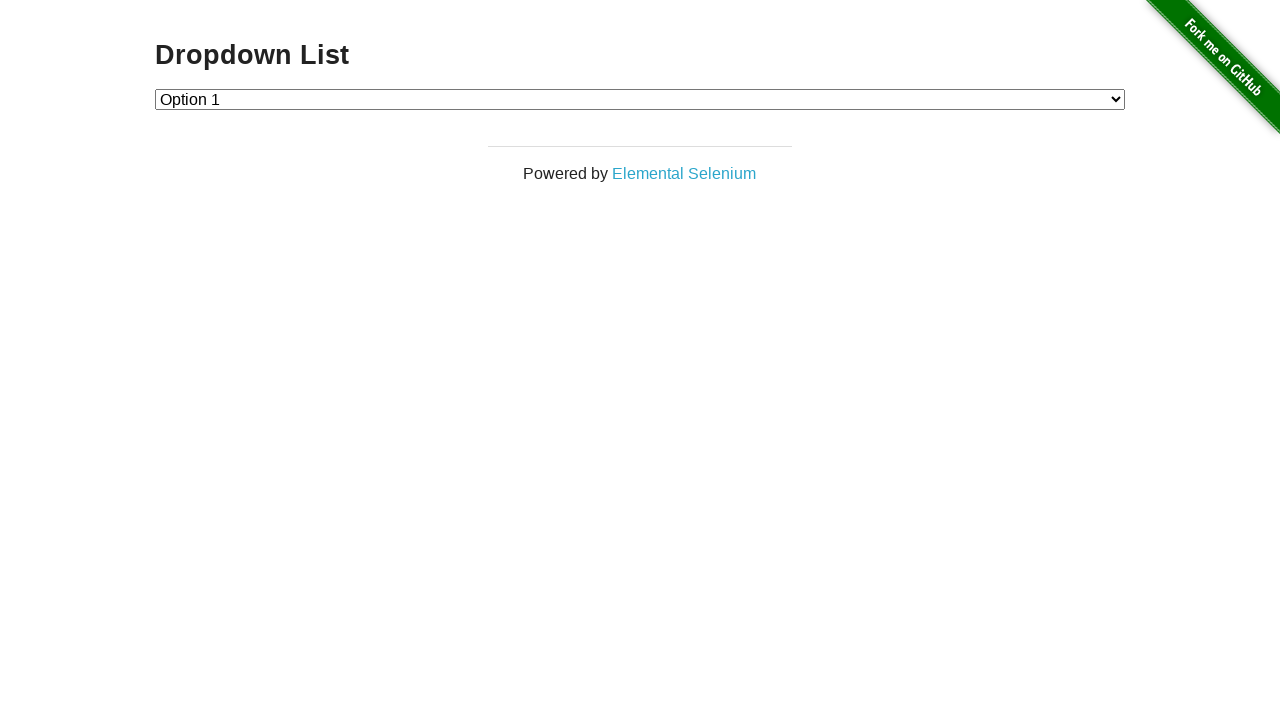

Selected second option from dropdown menu on #dropdown
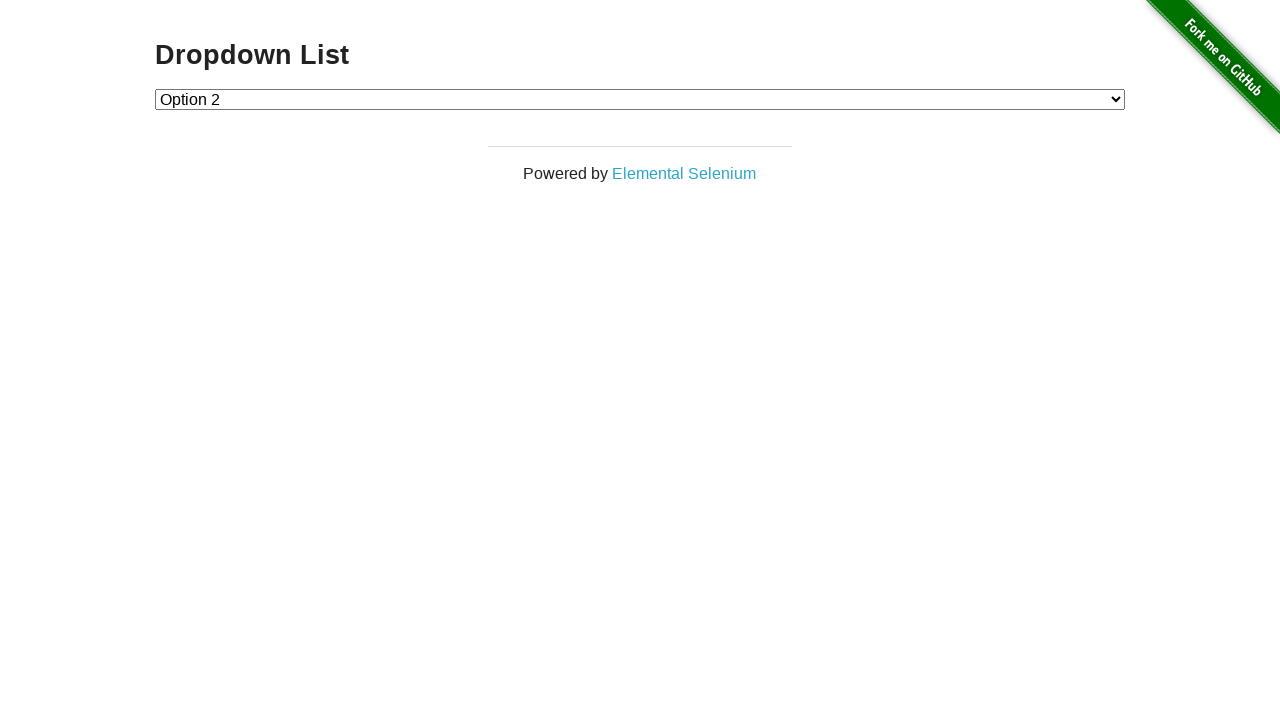

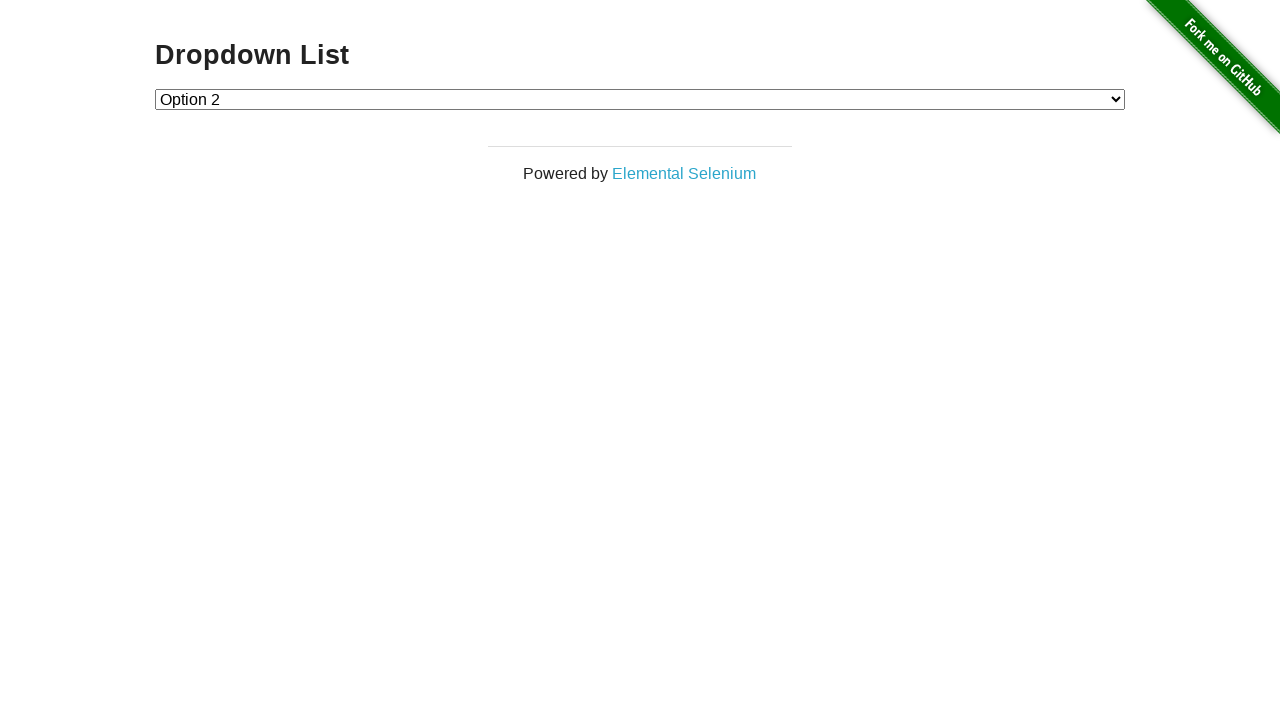